Tests the text-box form by filling in user details (full name, email, current address, permanent address), submitting the form, and verifying the output displays correctly

Starting URL: https://demoqa.com/text-box

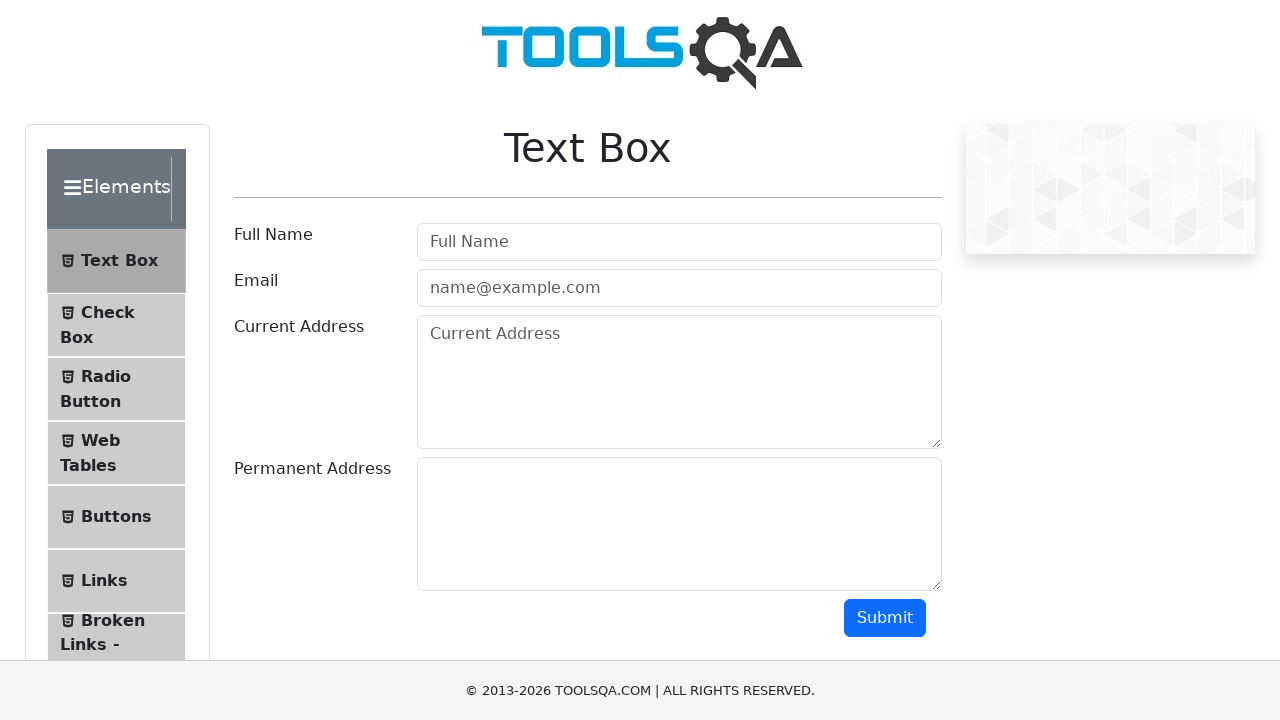

Filled Full Name field with 'Donald Duck' on #userName
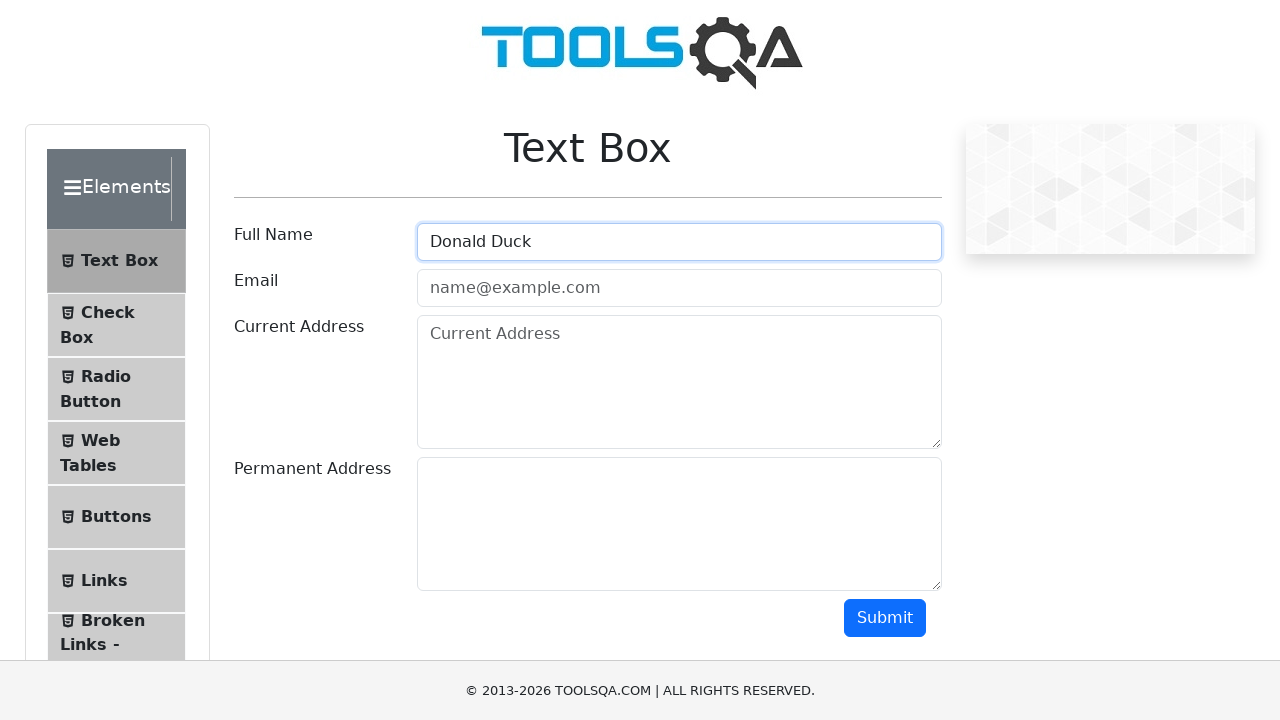

Filled Email field with 'donald.duck@example.com' on #userEmail
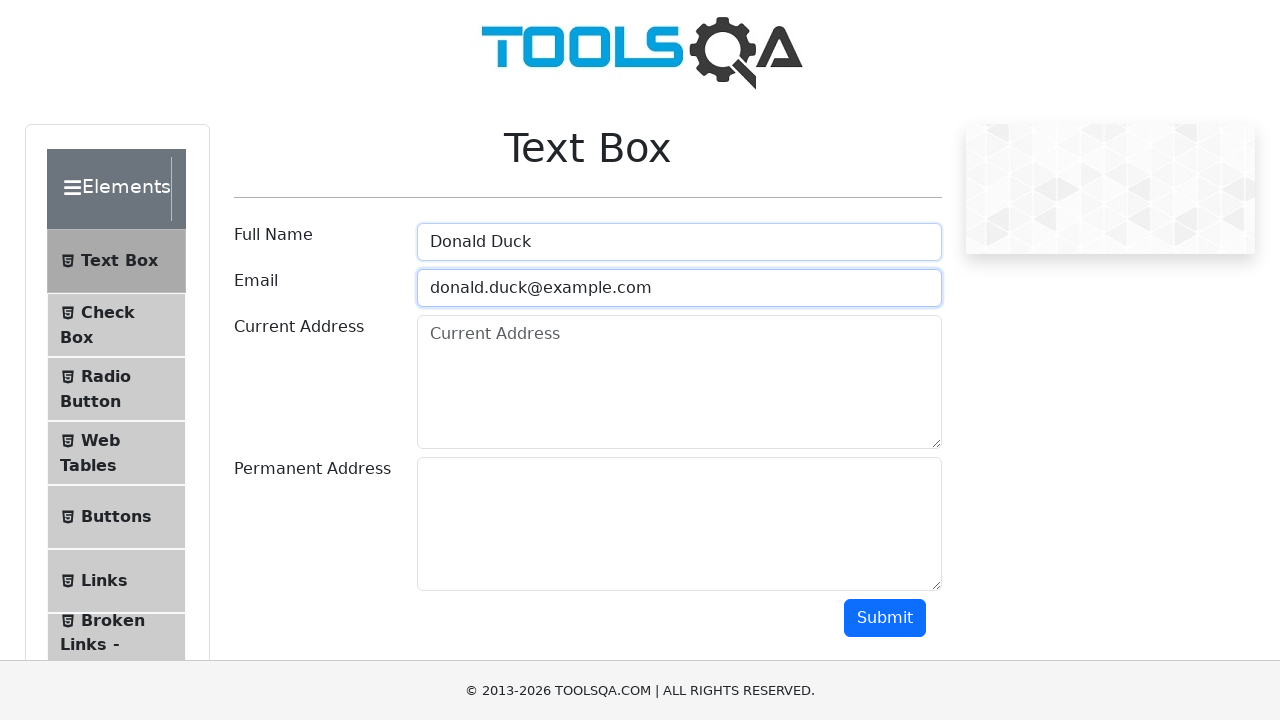

Filled Current Address field with '56 Main St' on #currentAddress
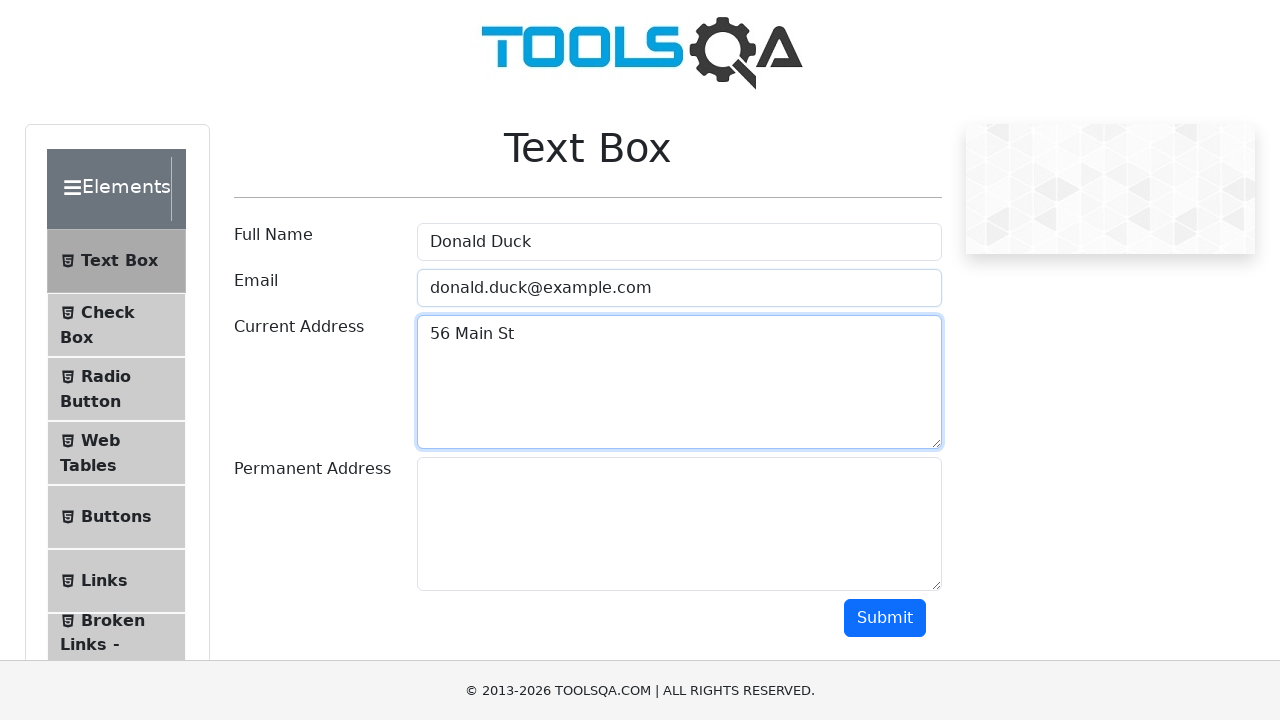

Filled Permanent Address field with '379 Apple Rd' on #permanentAddress
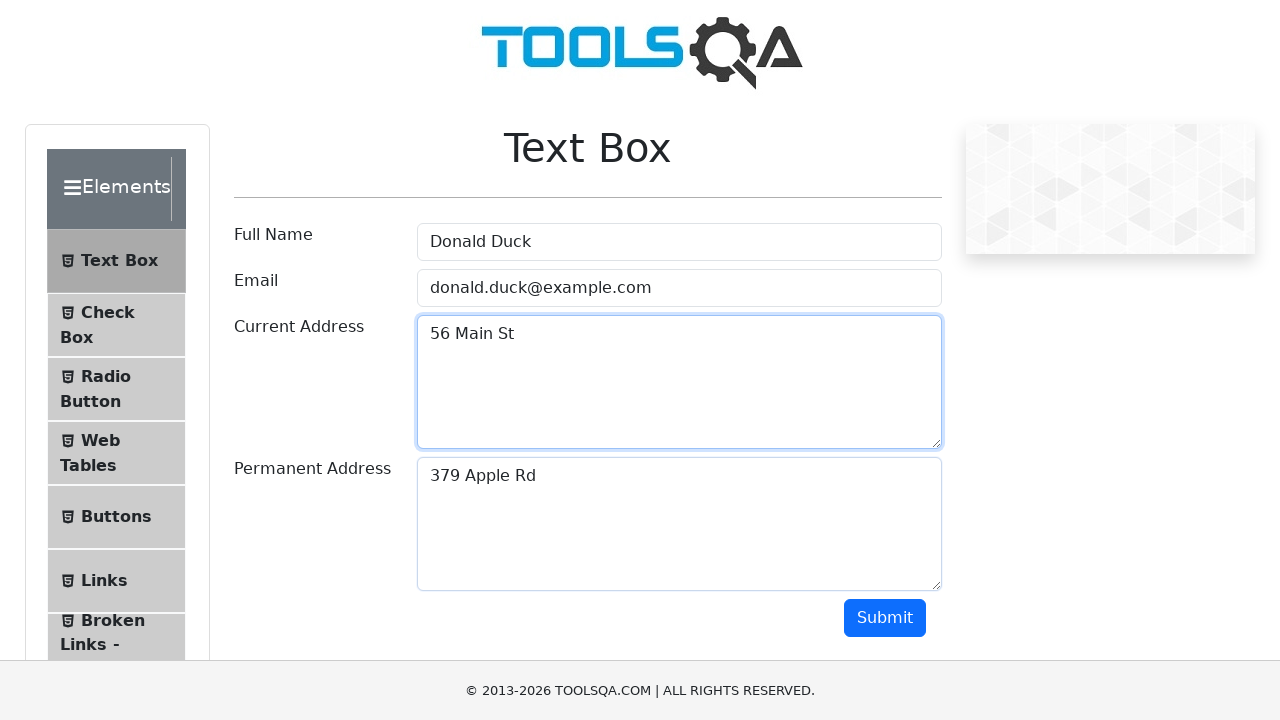

Clicked Submit button to submit the form at (885, 618) on #submit
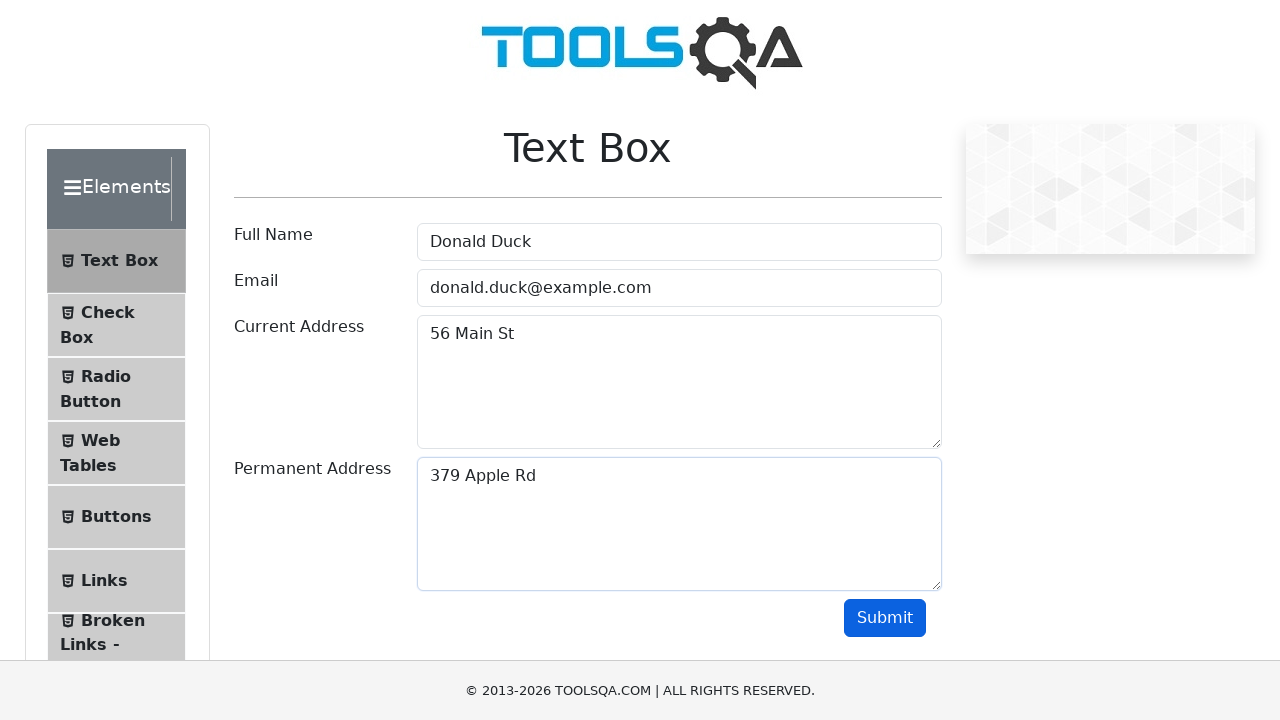

Output section appeared with submitted form data
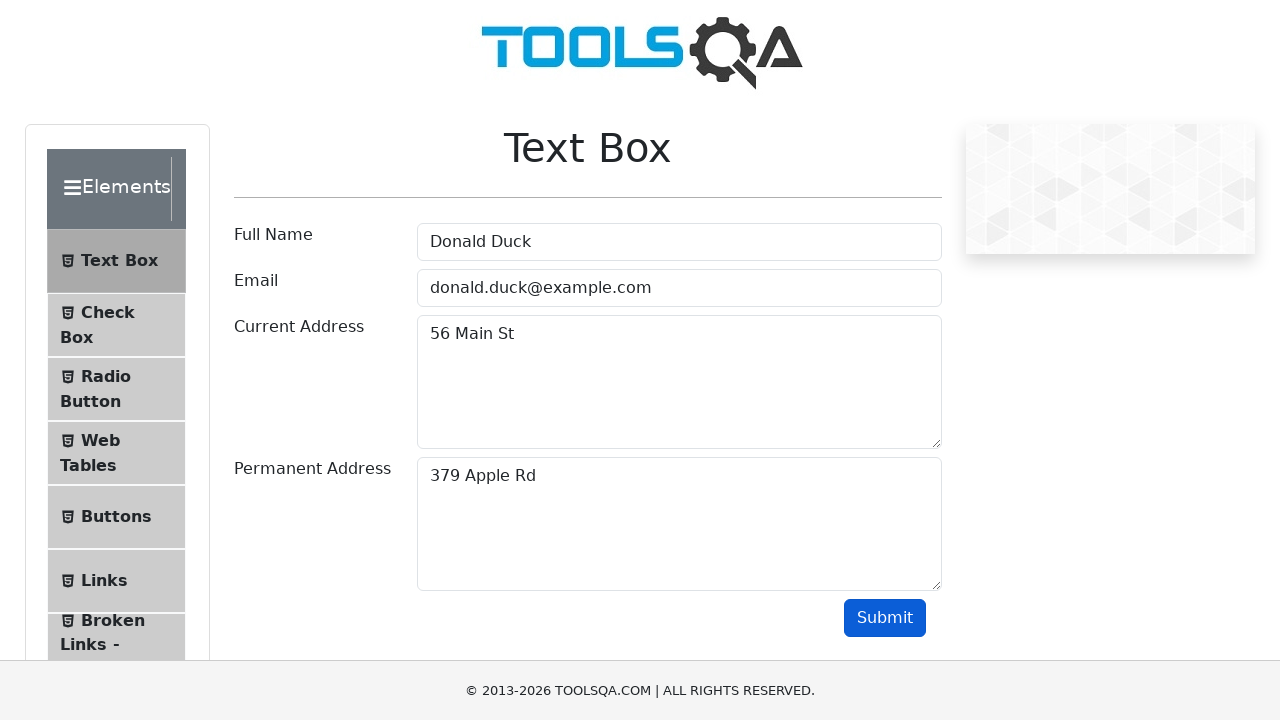

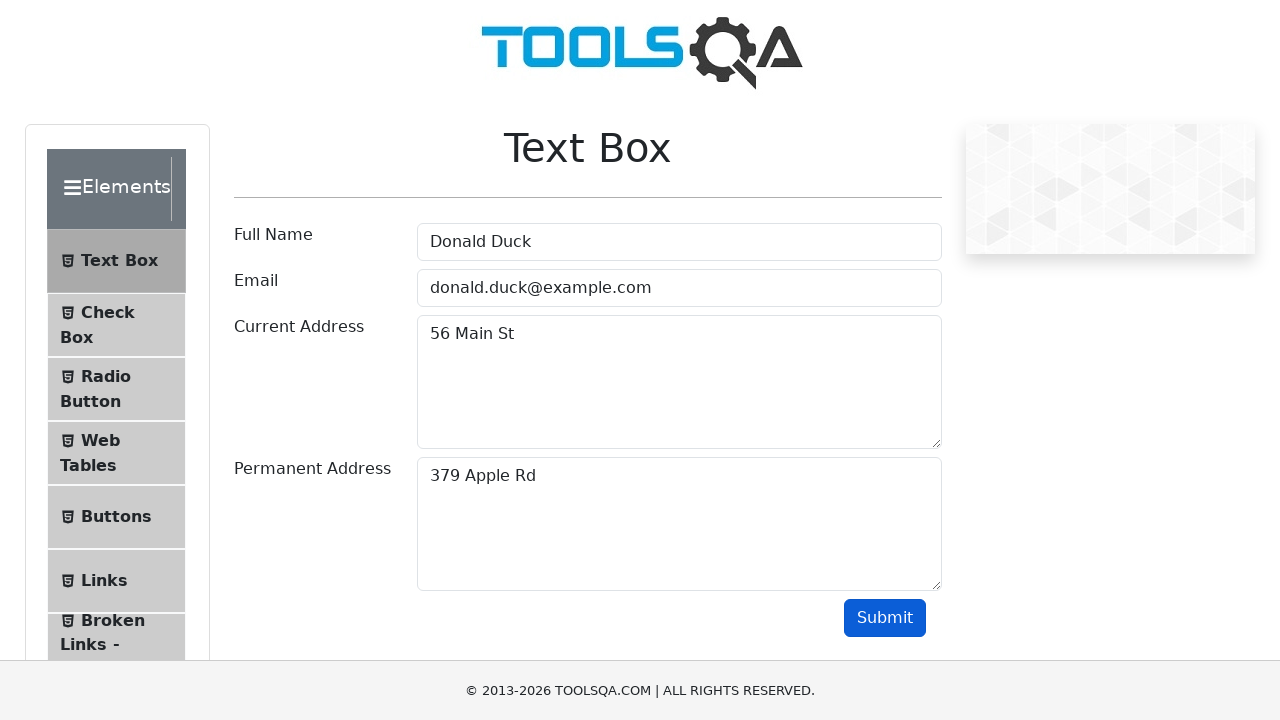